Tests JavaScript alert handling by clicking a button that triggers an alert and then accepting/dismissing the alert dialog

Starting URL: https://demoqa.com/alerts

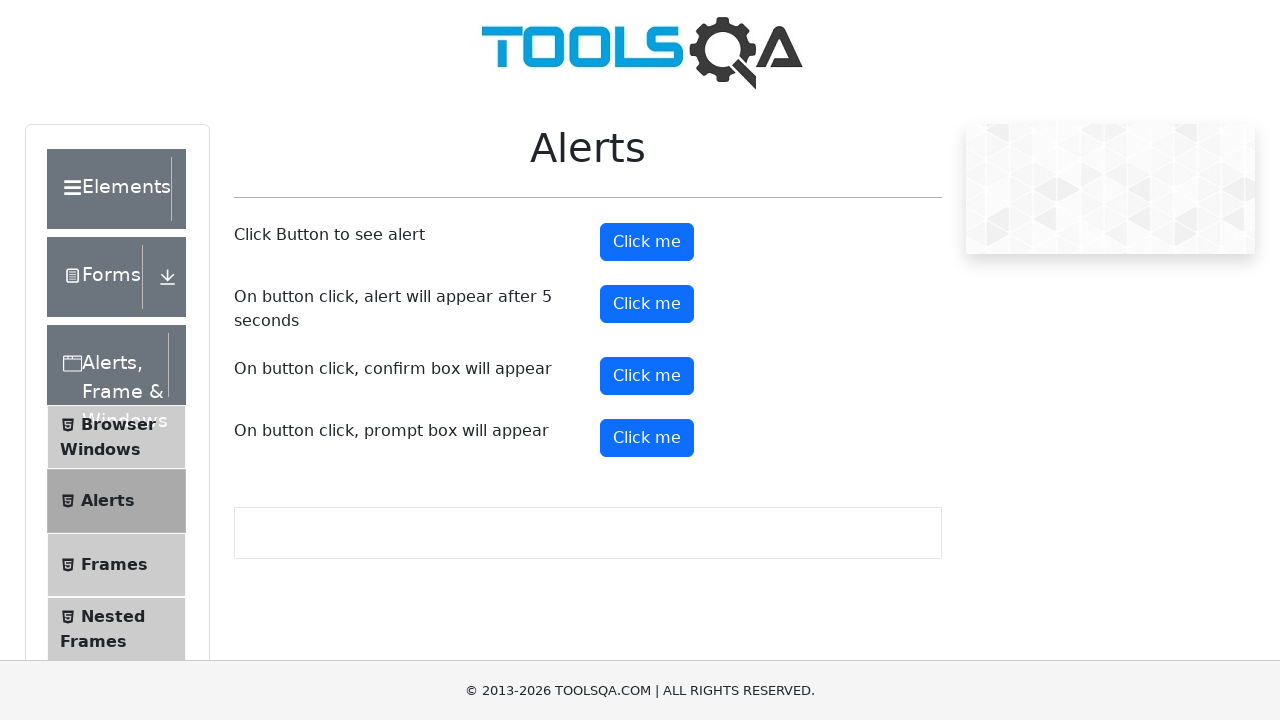

Clicked alert button to trigger JavaScript alert at (647, 242) on button#alertButton
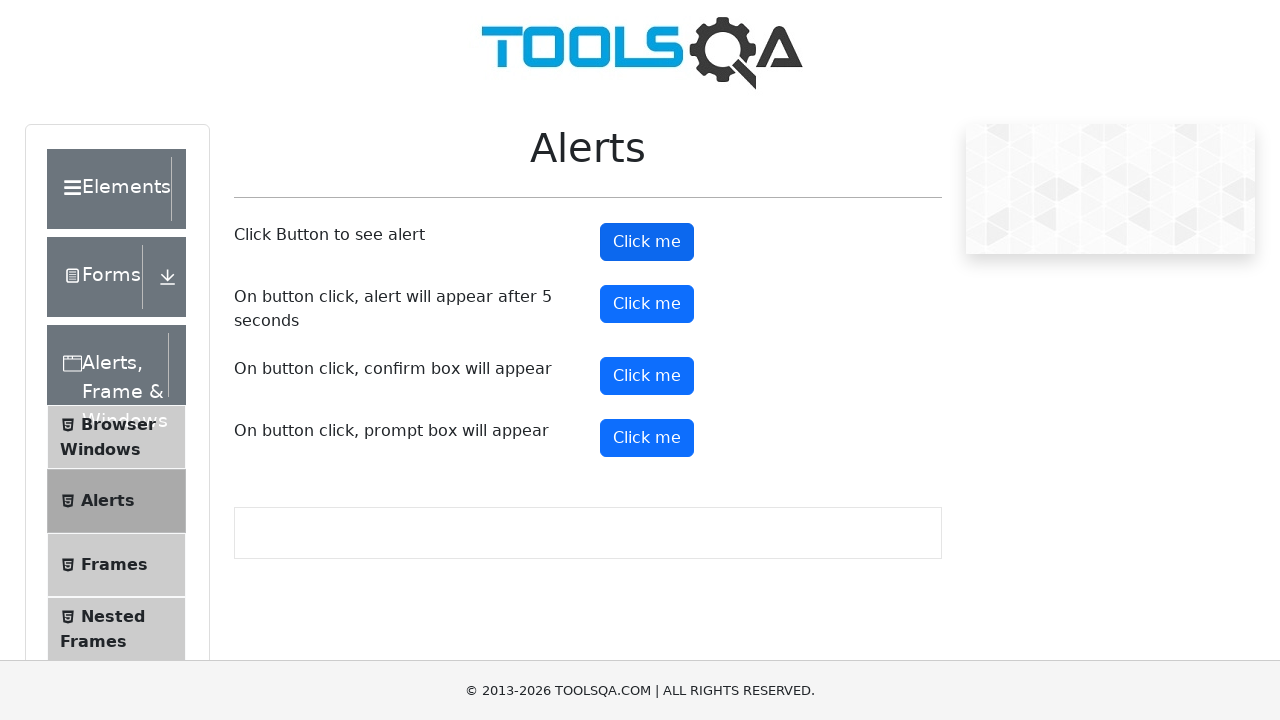

Set up dialog handler to accept alerts
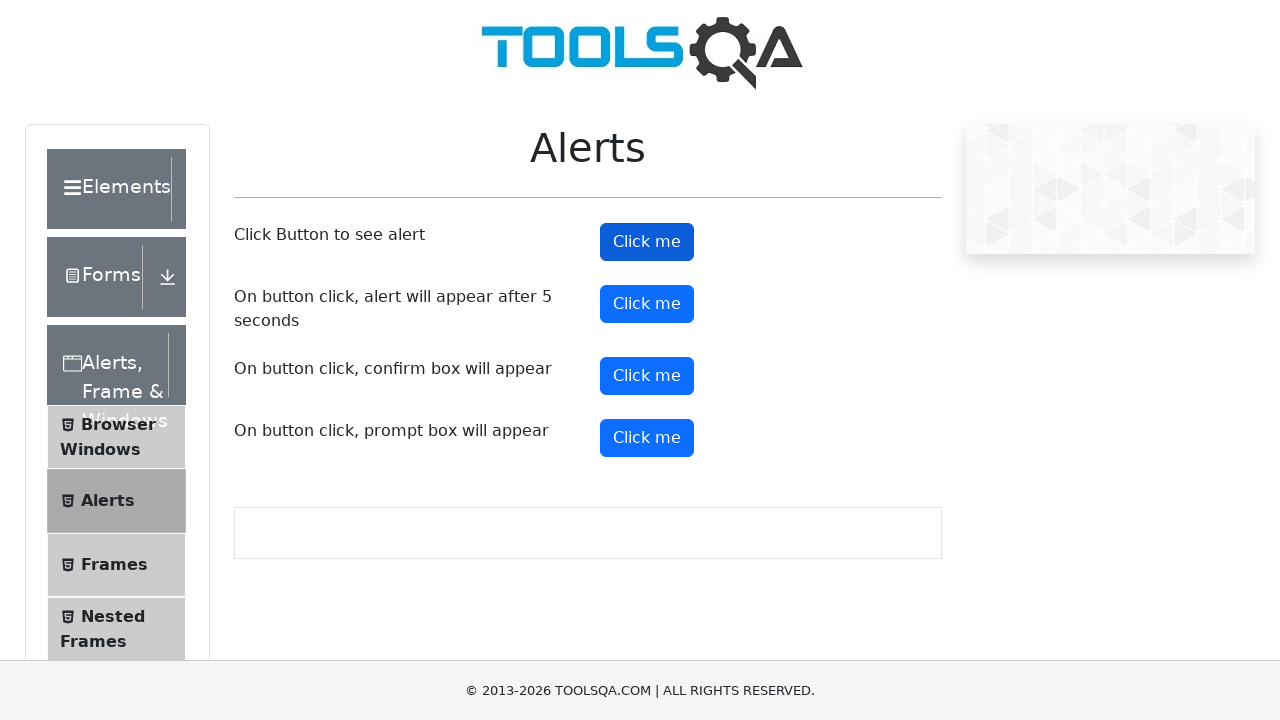

Clicked alert button again with dialog handler active at (647, 242) on button#alertButton
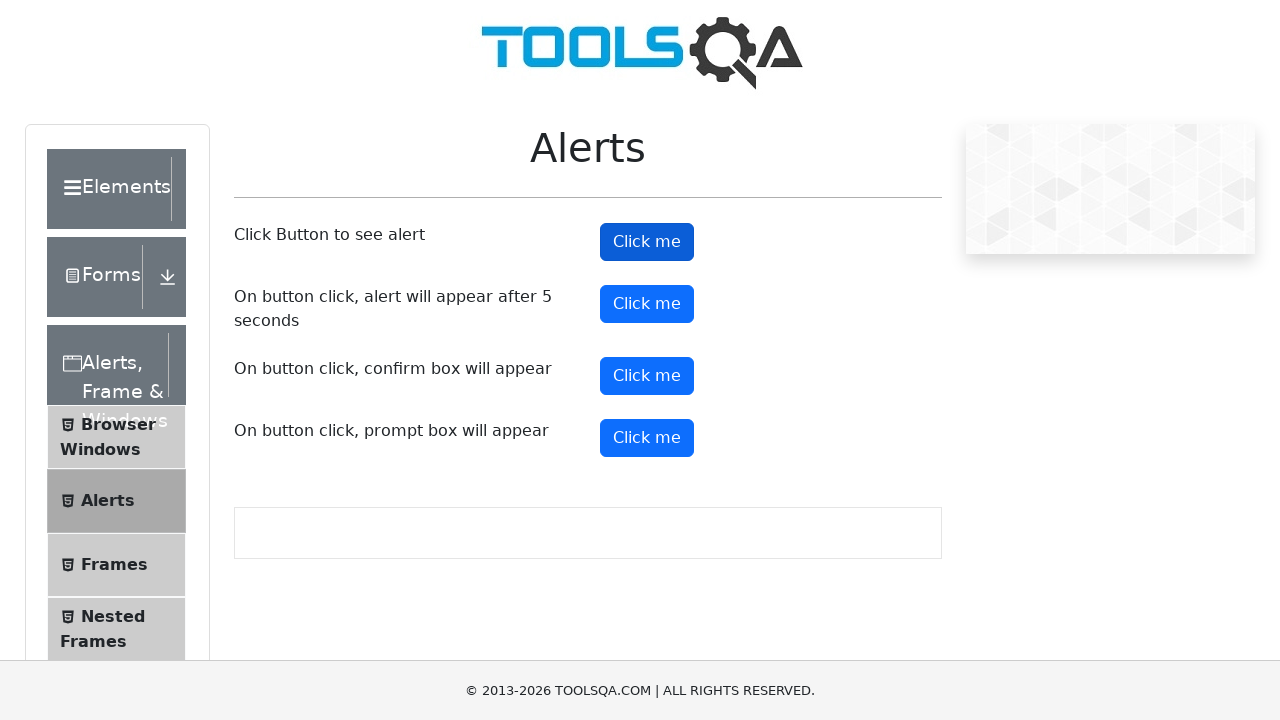

Waited 500ms for alert to be processed
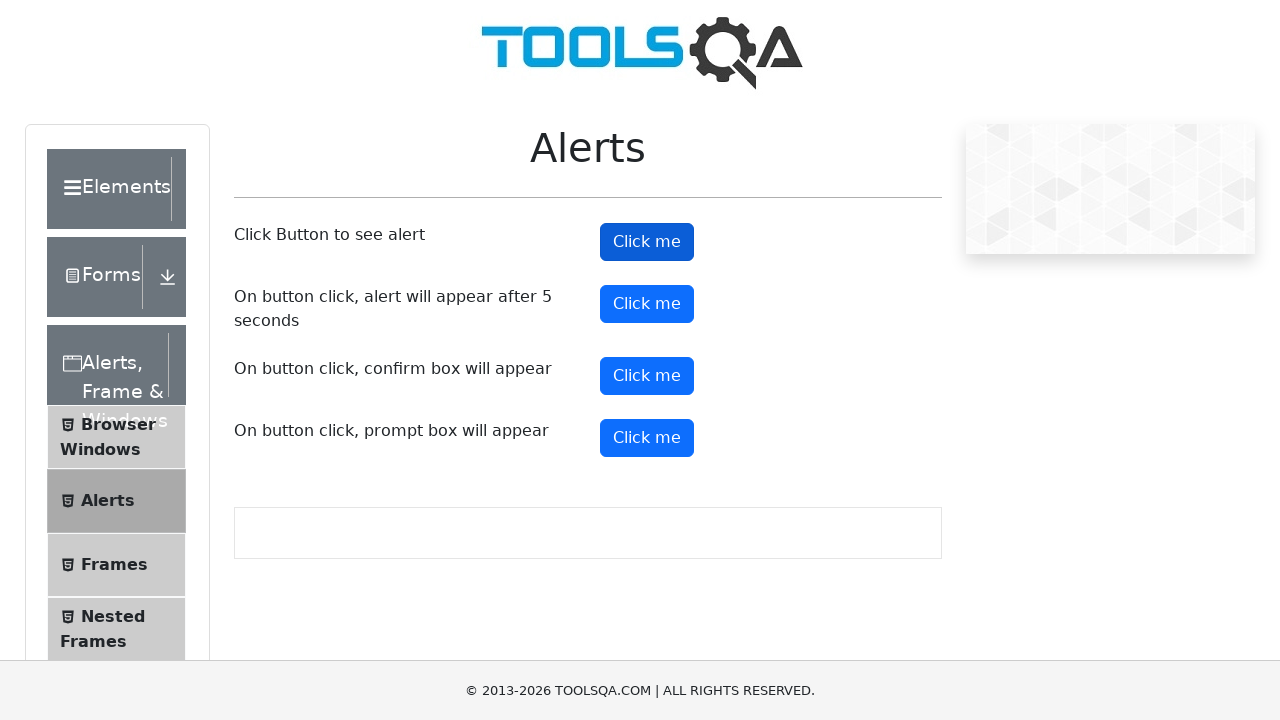

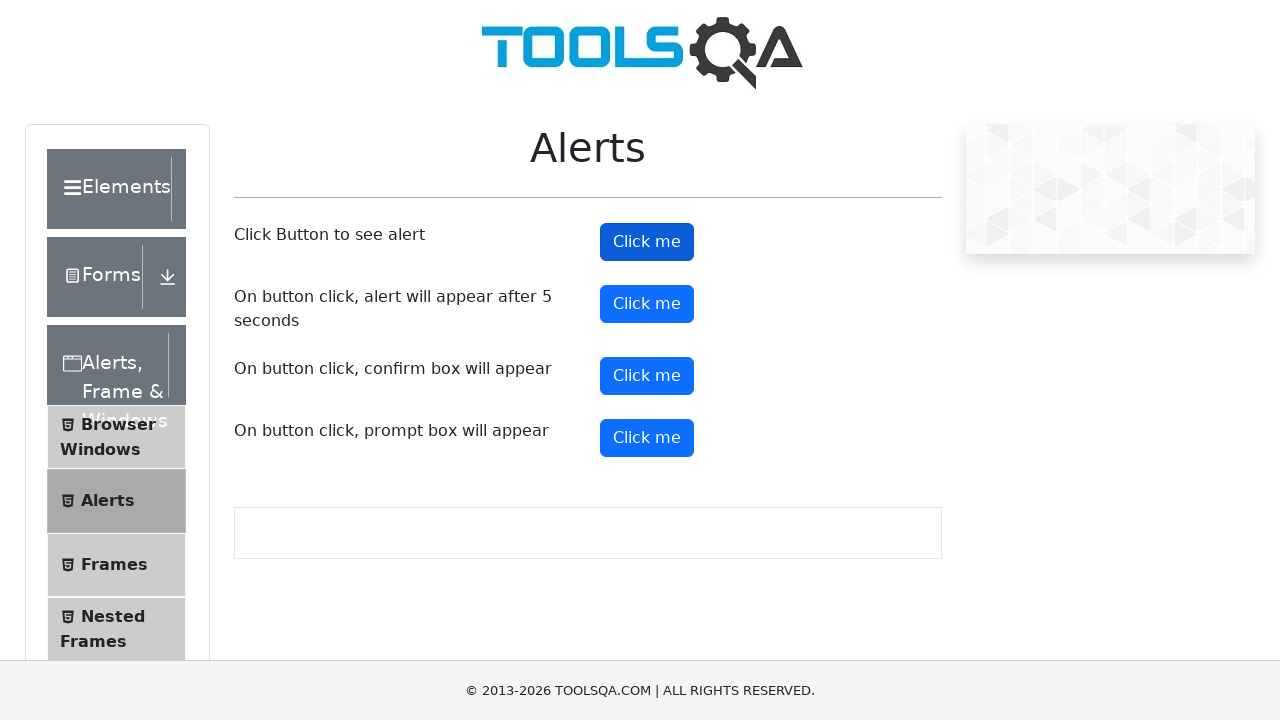